Tests keyboard events on a training page by typing text and pressing Enter, then verifying the page response

Starting URL: https://training-support.net/webelements/keyboard-events

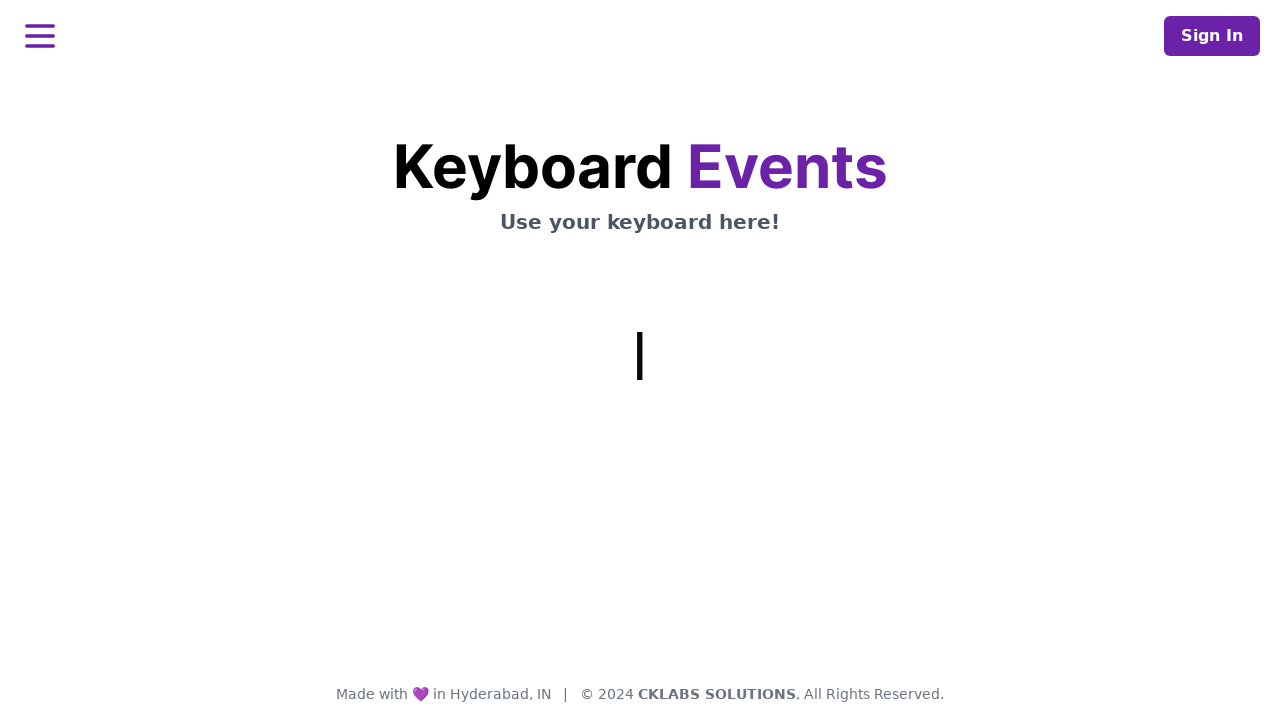

Typed 'This is coming from Selenium' using keyboard
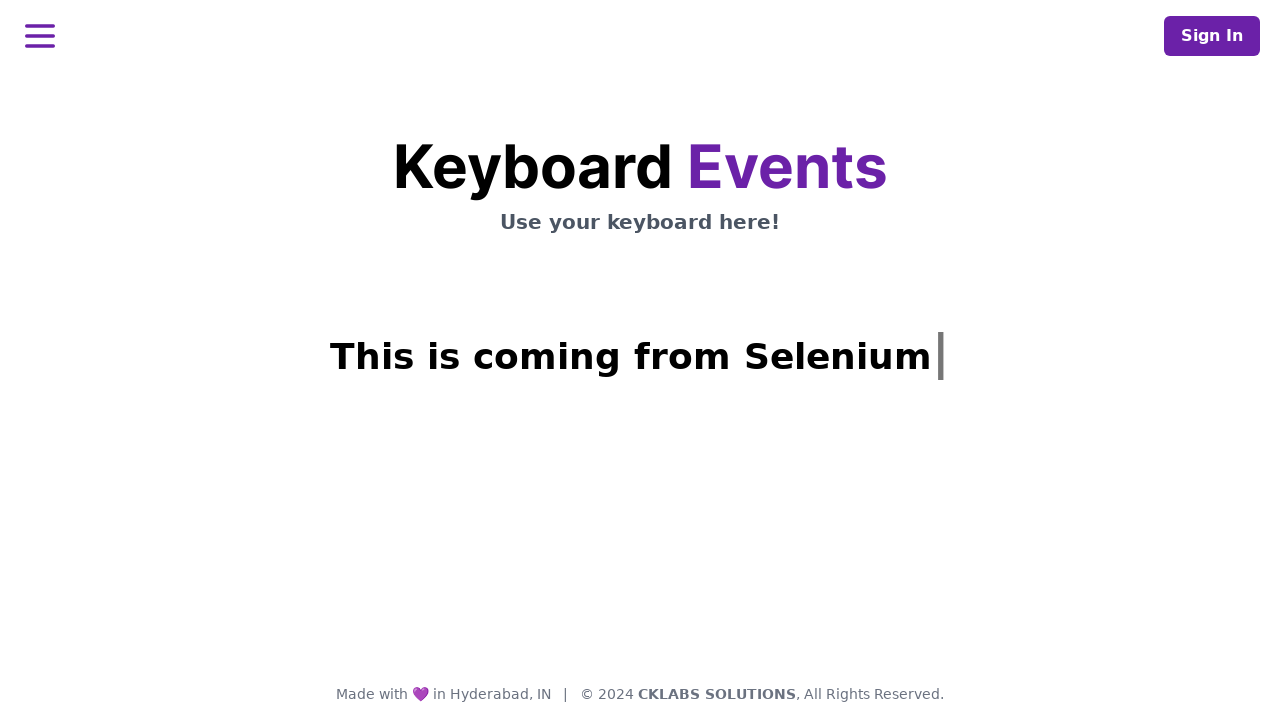

Pressed Enter key to submit keyboard input
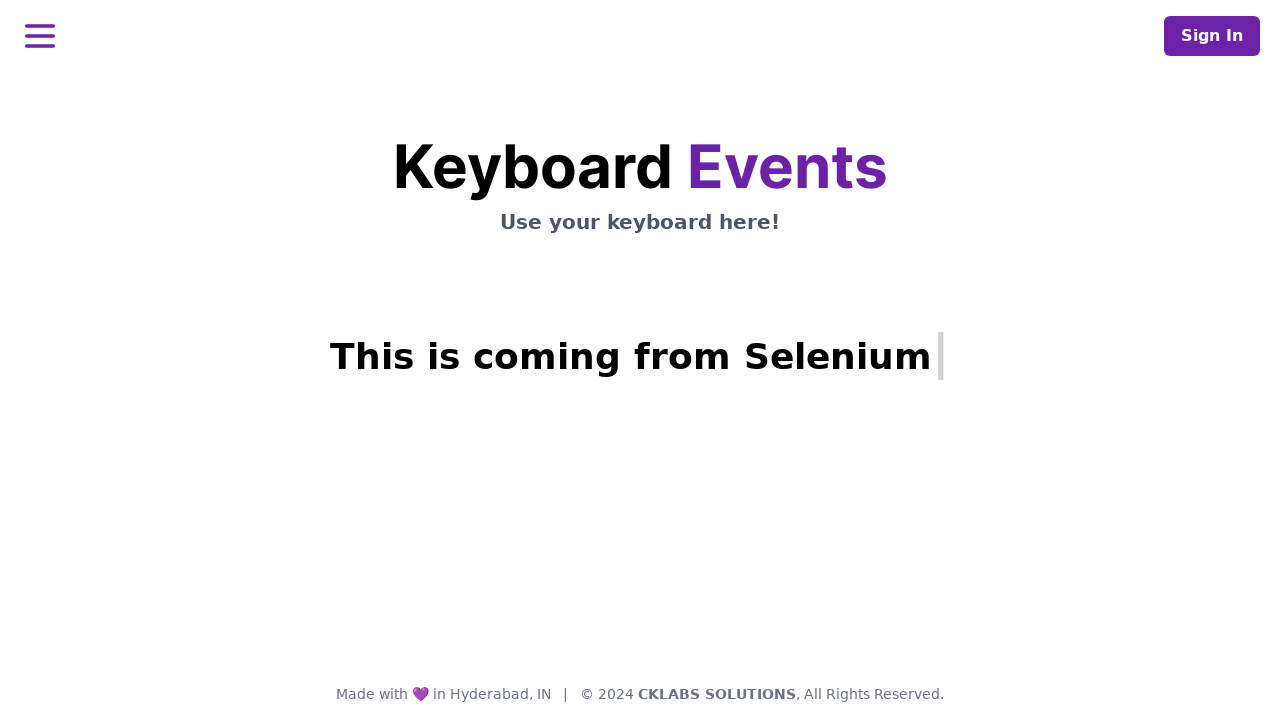

Verified heading element is present on the page
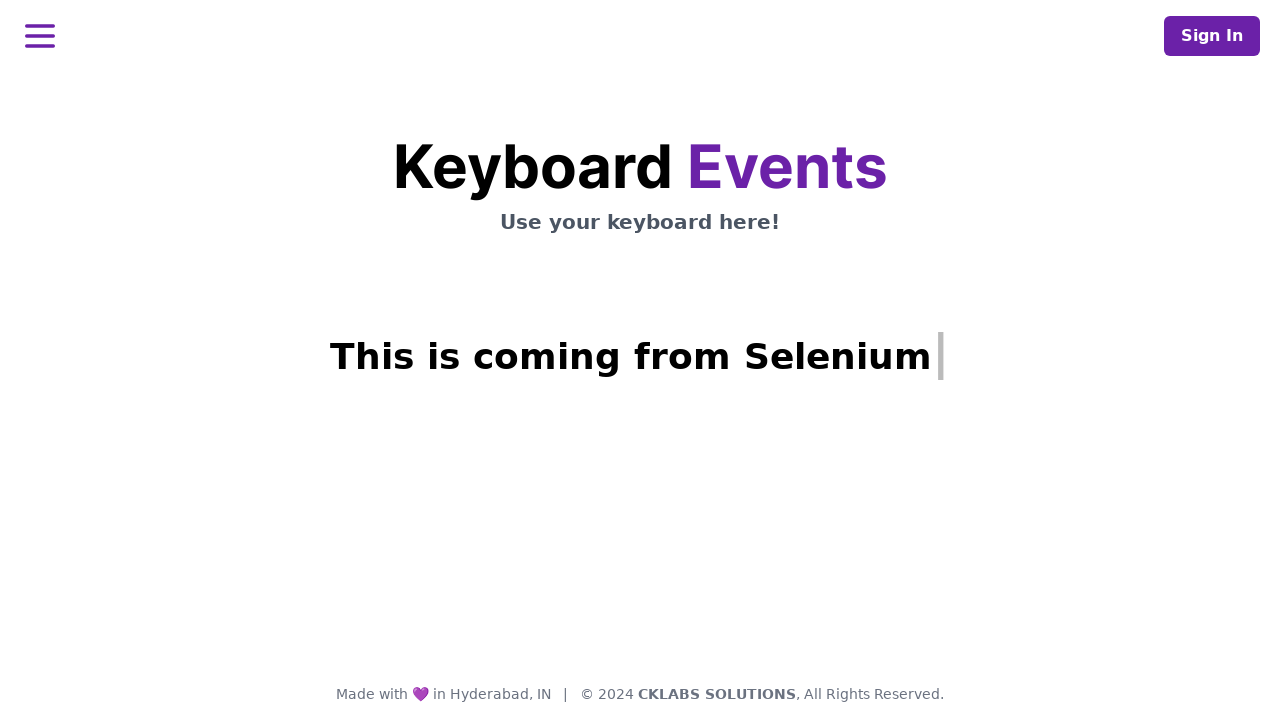

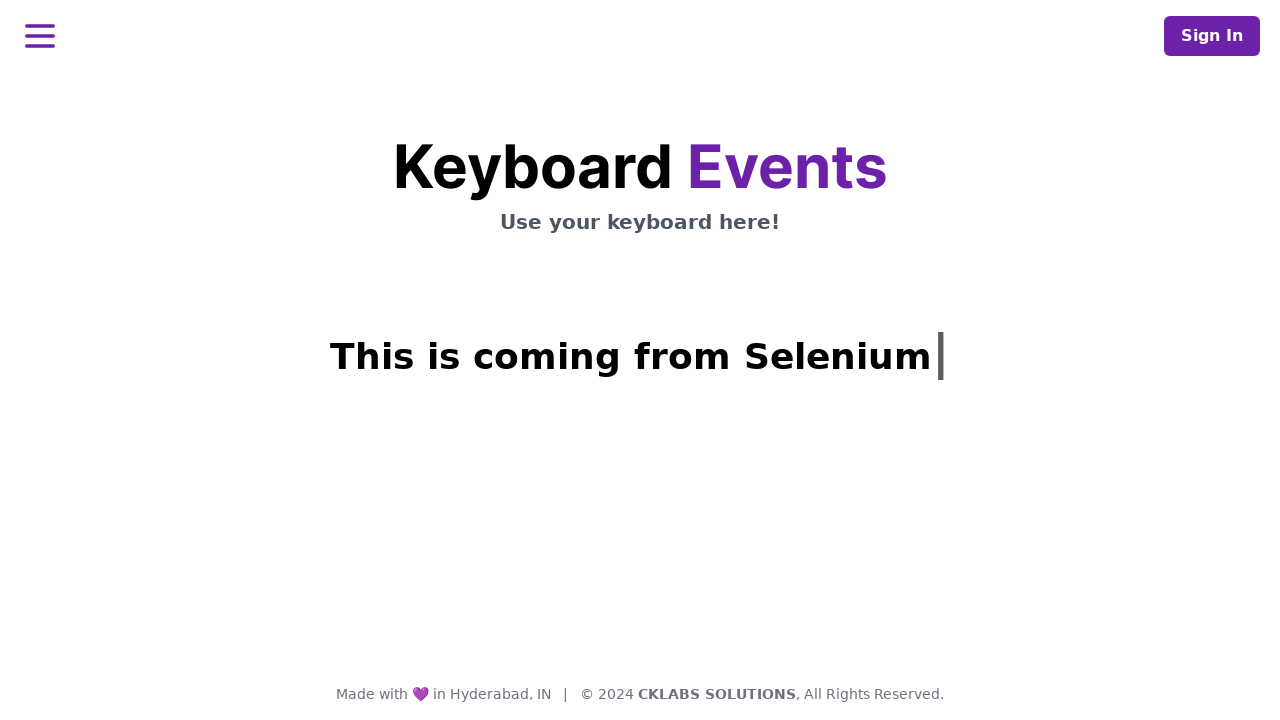